Tests that clicking Clear completed removes completed items from the list

Starting URL: https://demo.playwright.dev/todomvc

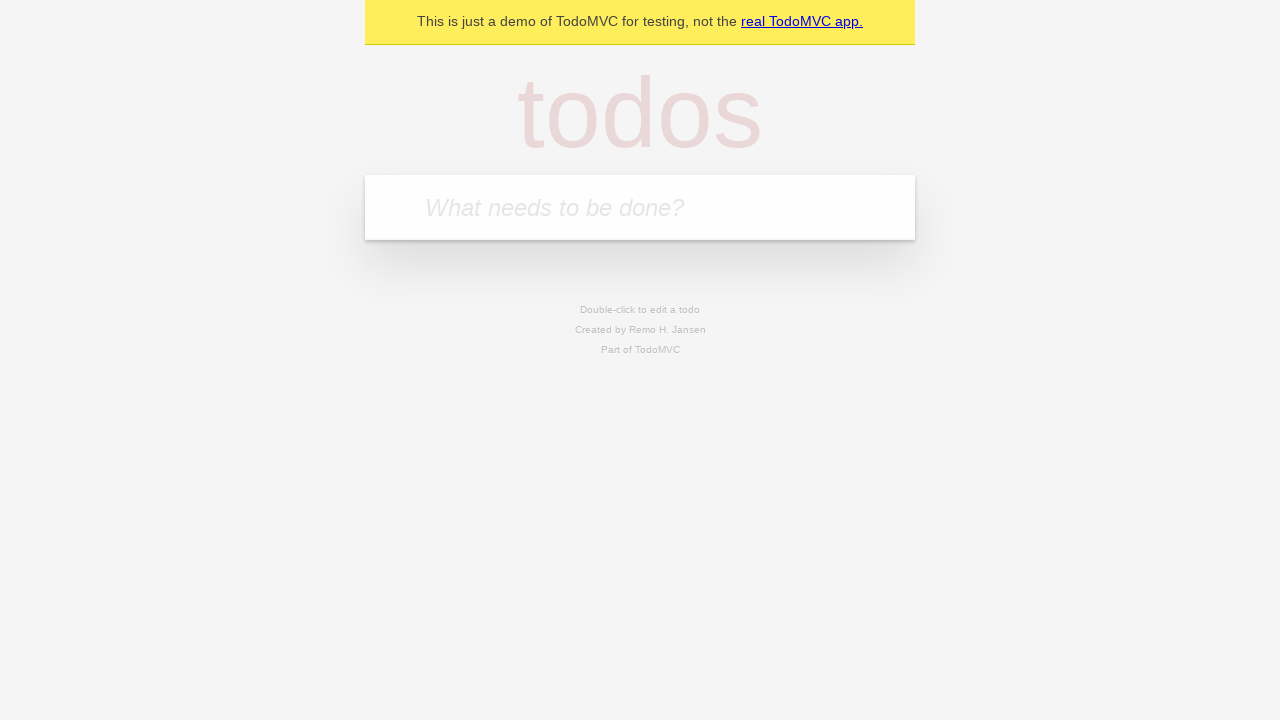

Filled todo input with 'buy some cheese' on internal:attr=[placeholder="What needs to be done?"i]
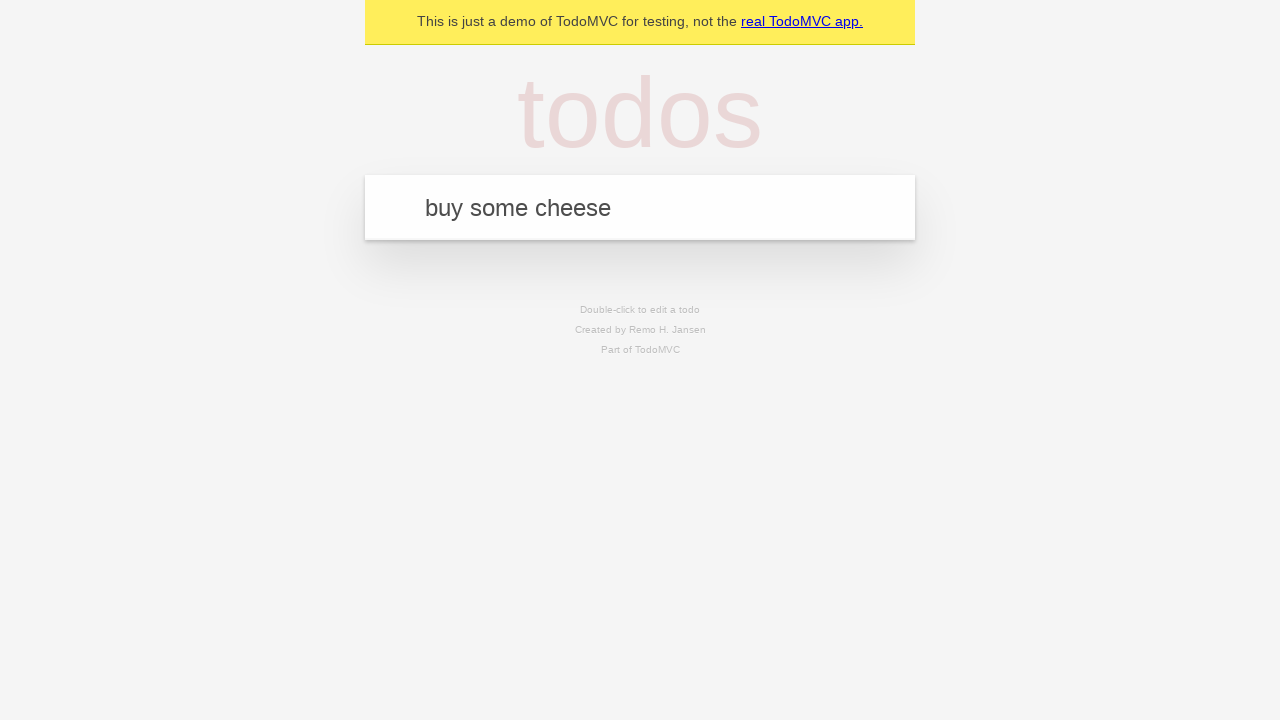

Pressed Enter to add first todo on internal:attr=[placeholder="What needs to be done?"i]
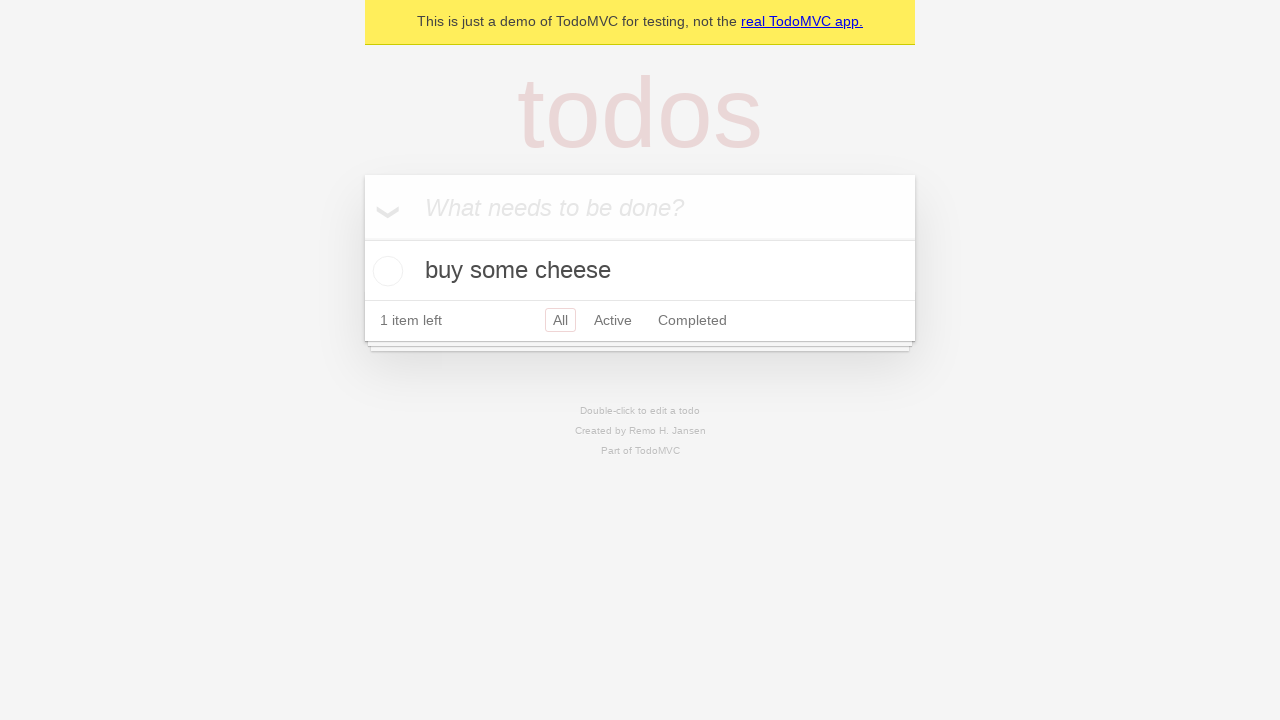

Filled todo input with 'feed the cat' on internal:attr=[placeholder="What needs to be done?"i]
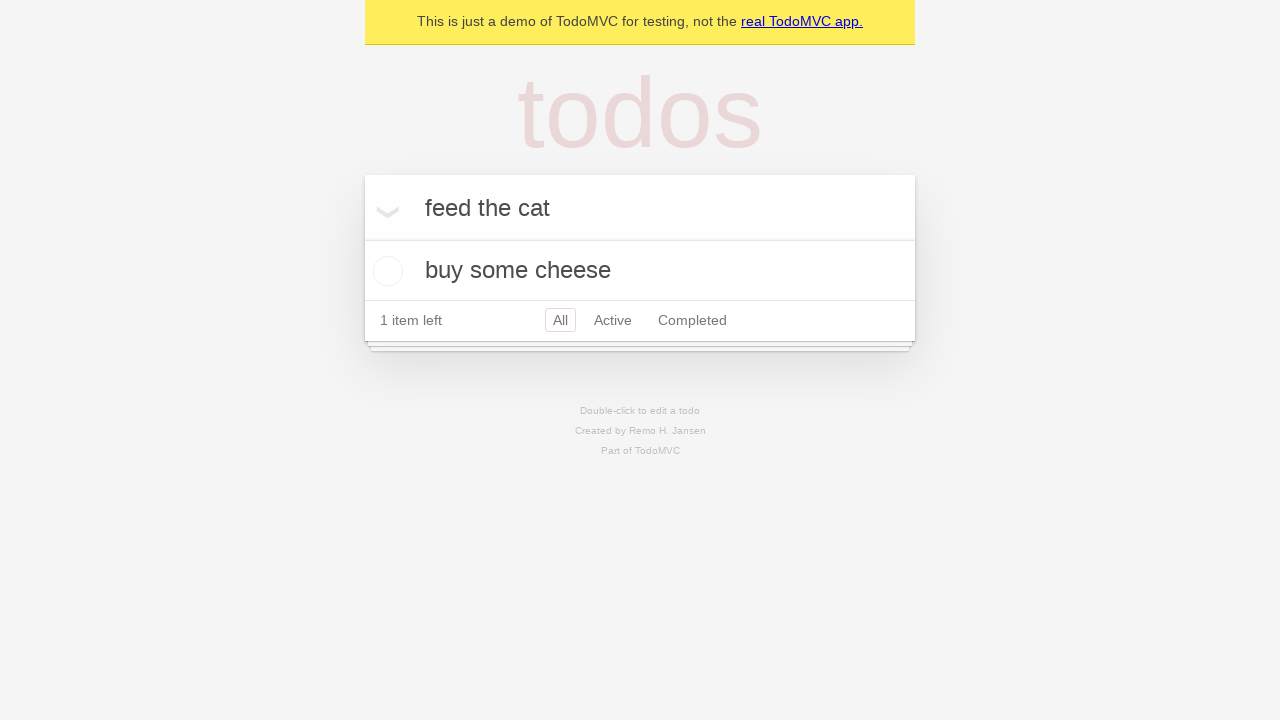

Pressed Enter to add second todo on internal:attr=[placeholder="What needs to be done?"i]
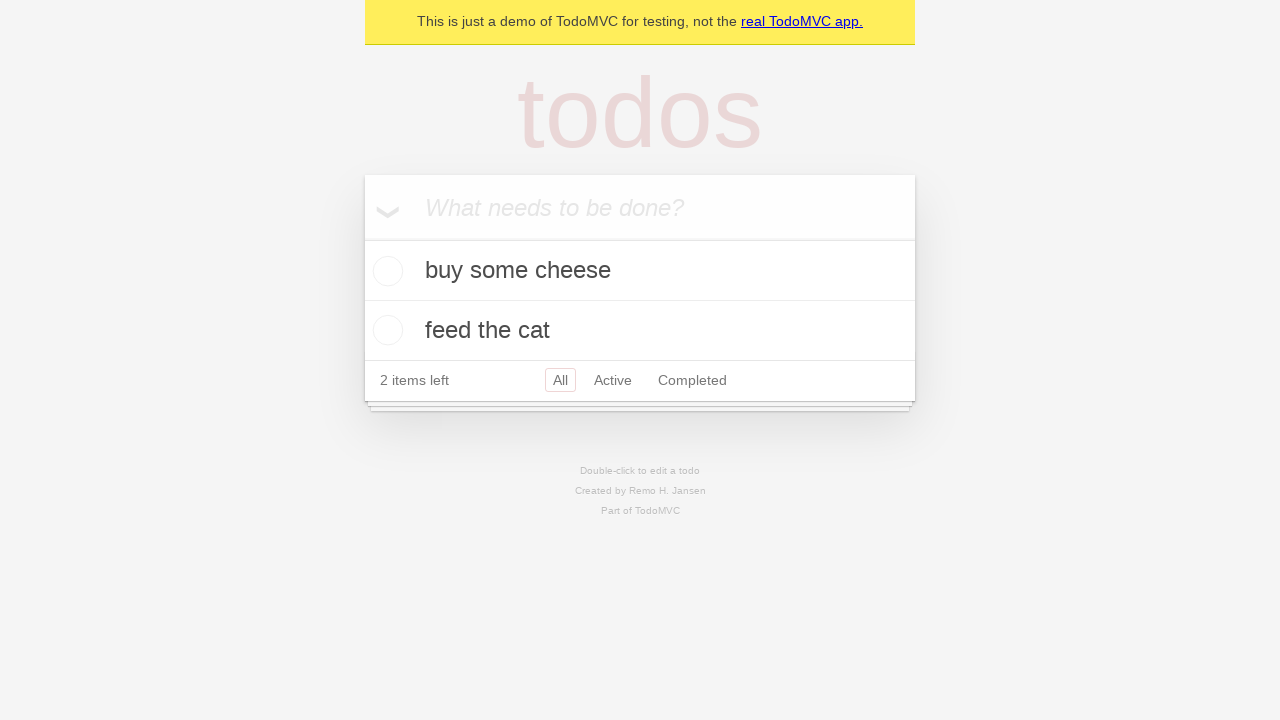

Filled todo input with 'book a doctors appointment' on internal:attr=[placeholder="What needs to be done?"i]
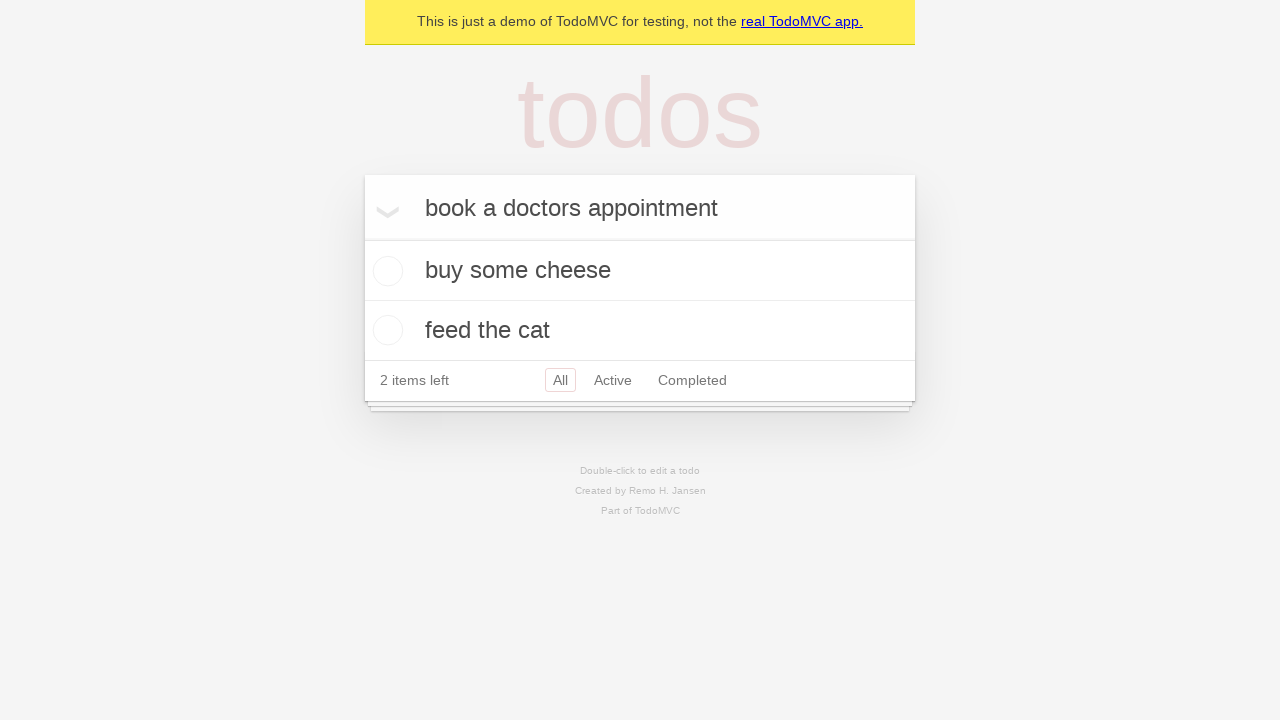

Pressed Enter to add third todo on internal:attr=[placeholder="What needs to be done?"i]
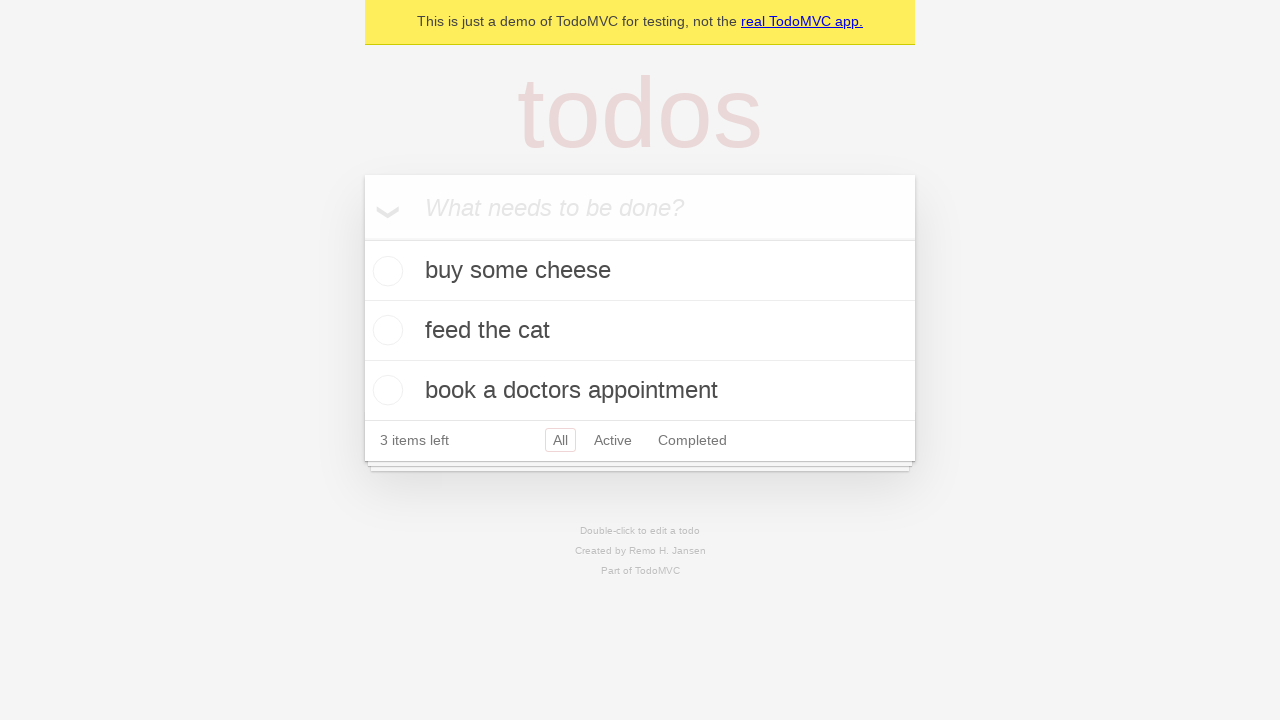

Checked the second todo item as completed at (385, 330) on internal:testid=[data-testid="todo-item"s] >> nth=1 >> internal:role=checkbox
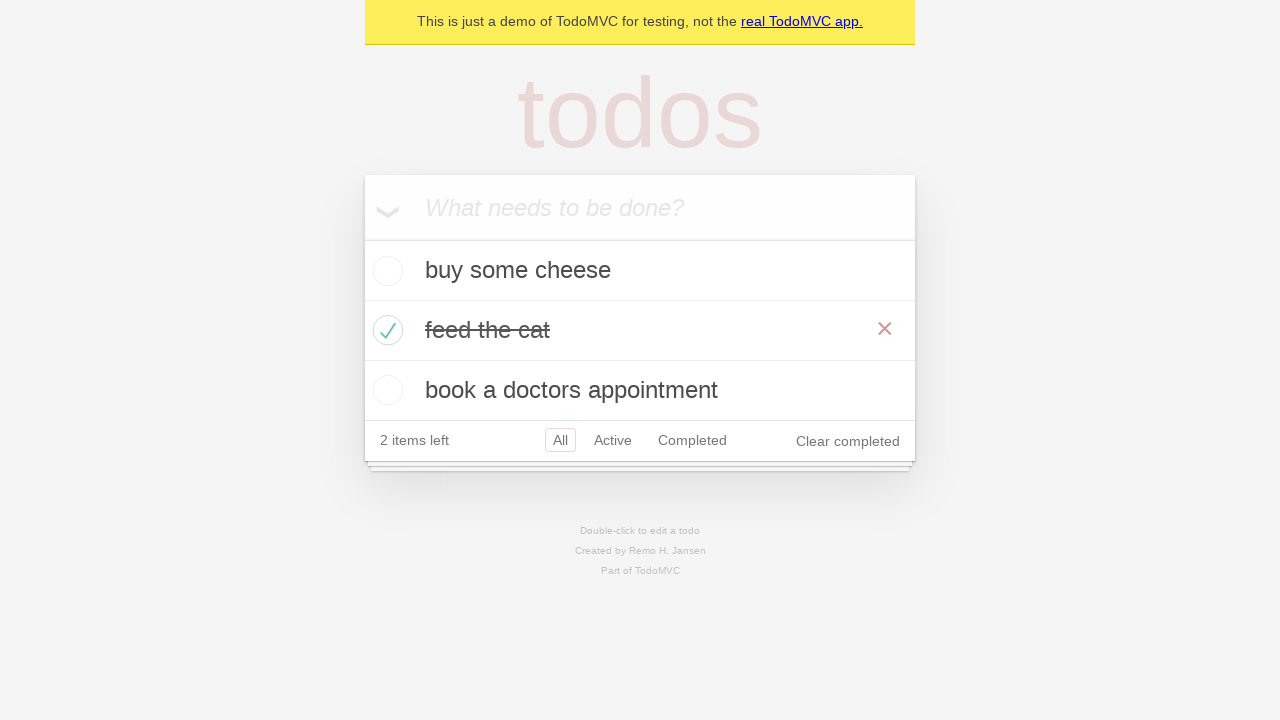

Clicked 'Clear completed' button to remove completed items at (848, 441) on internal:role=button[name="Clear completed"i]
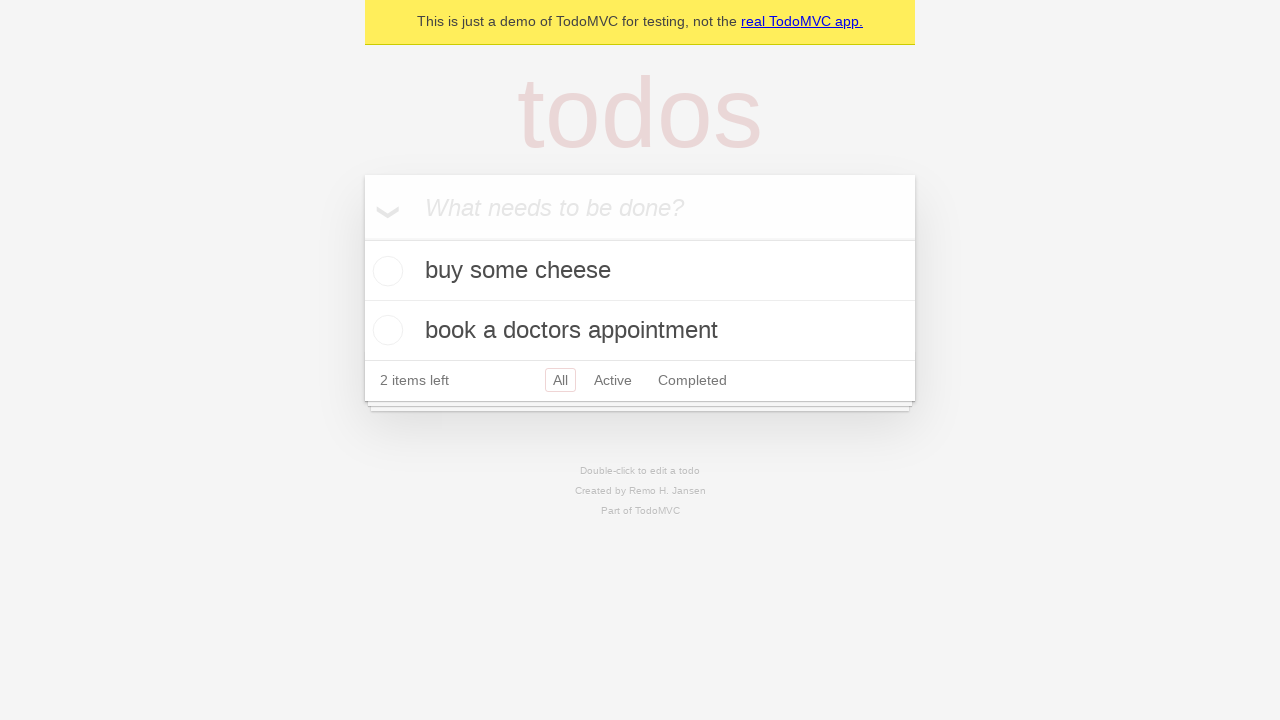

Waited for completed item to be removed from the list
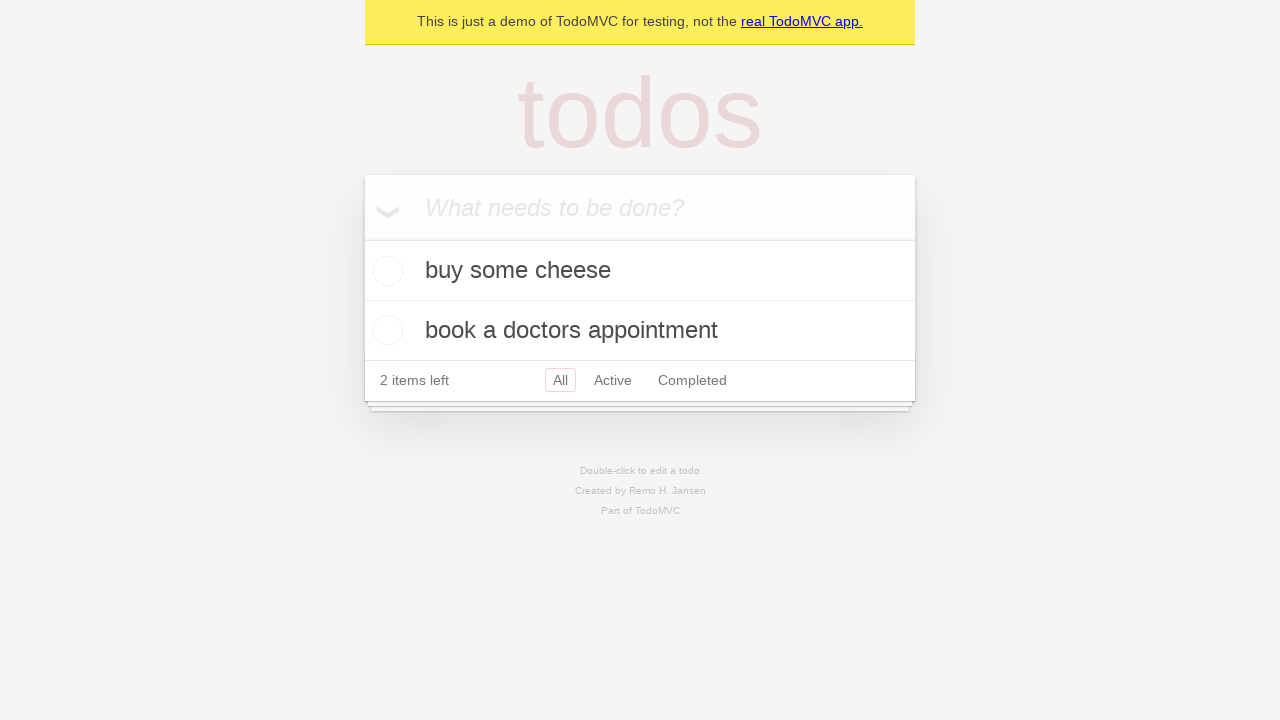

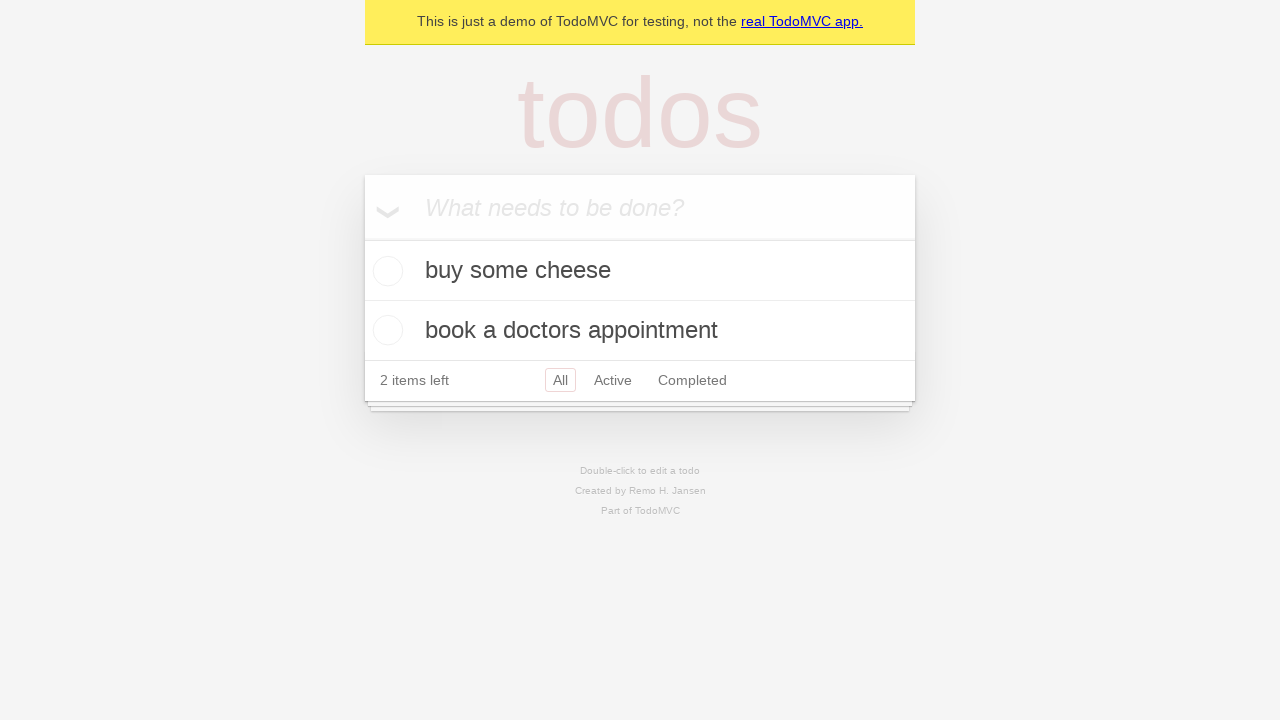